Tests dropdown selection functionality by navigating to a dropdown demo page and selecting a value from a dropdown menu.

Starting URL: http://the-internet.herokuapp.com/dropdown

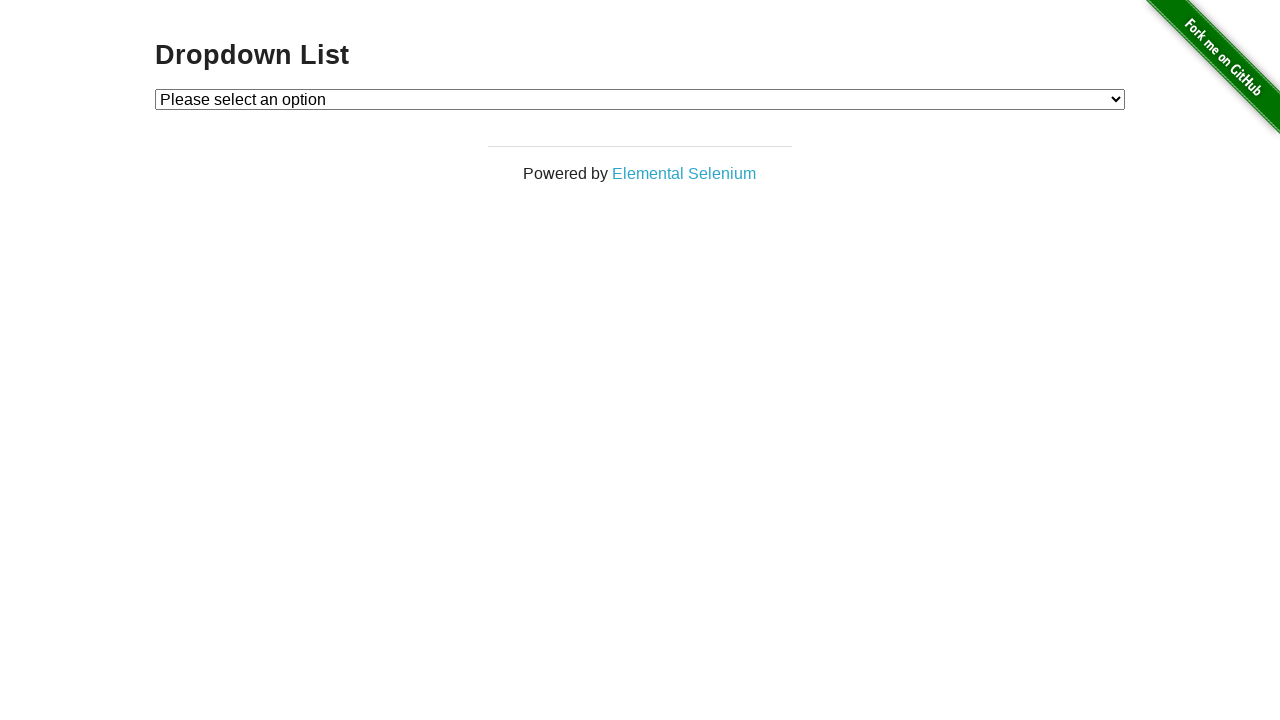

Navigated to dropdown demo page
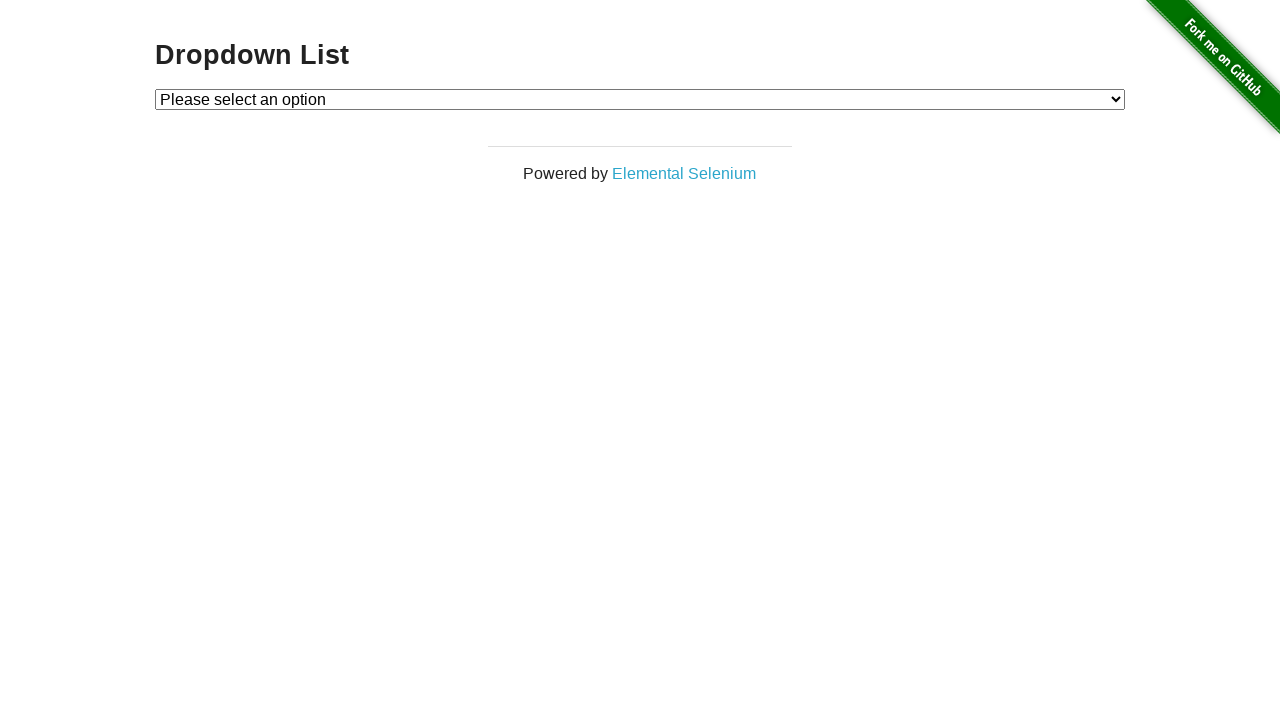

Selected 'Option 1' from dropdown menu on #dropdown
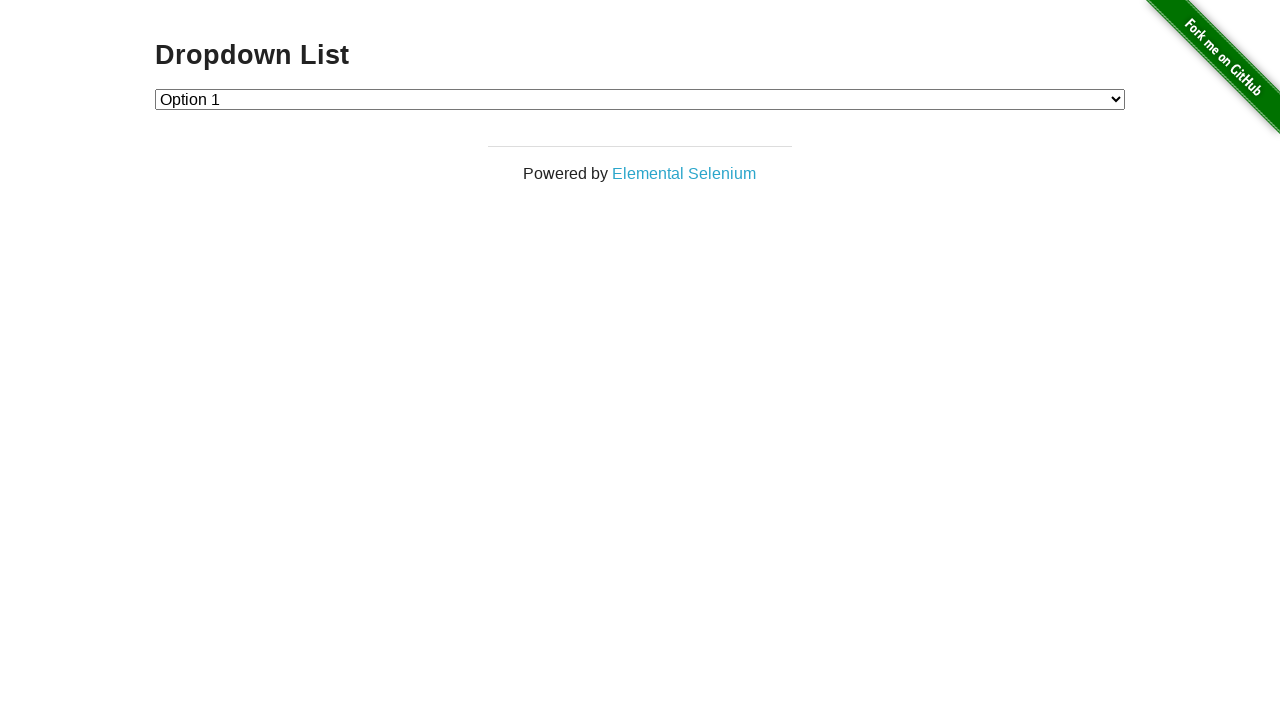

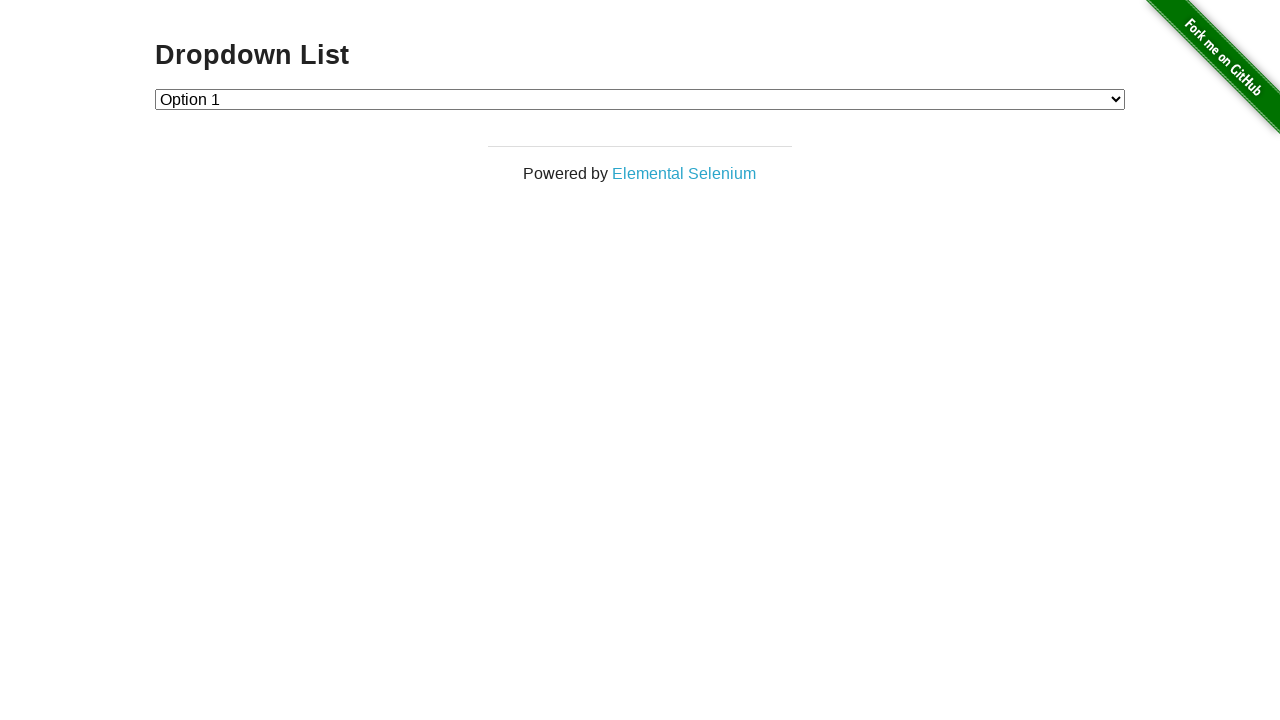